Tests UI element disabled state by verifying the return date container is initially disabled (opacity 0.5) and becomes enabled (opacity 1) after selecting round trip

Starting URL: https://rahulshettyacademy.com/dropdownsPractise/

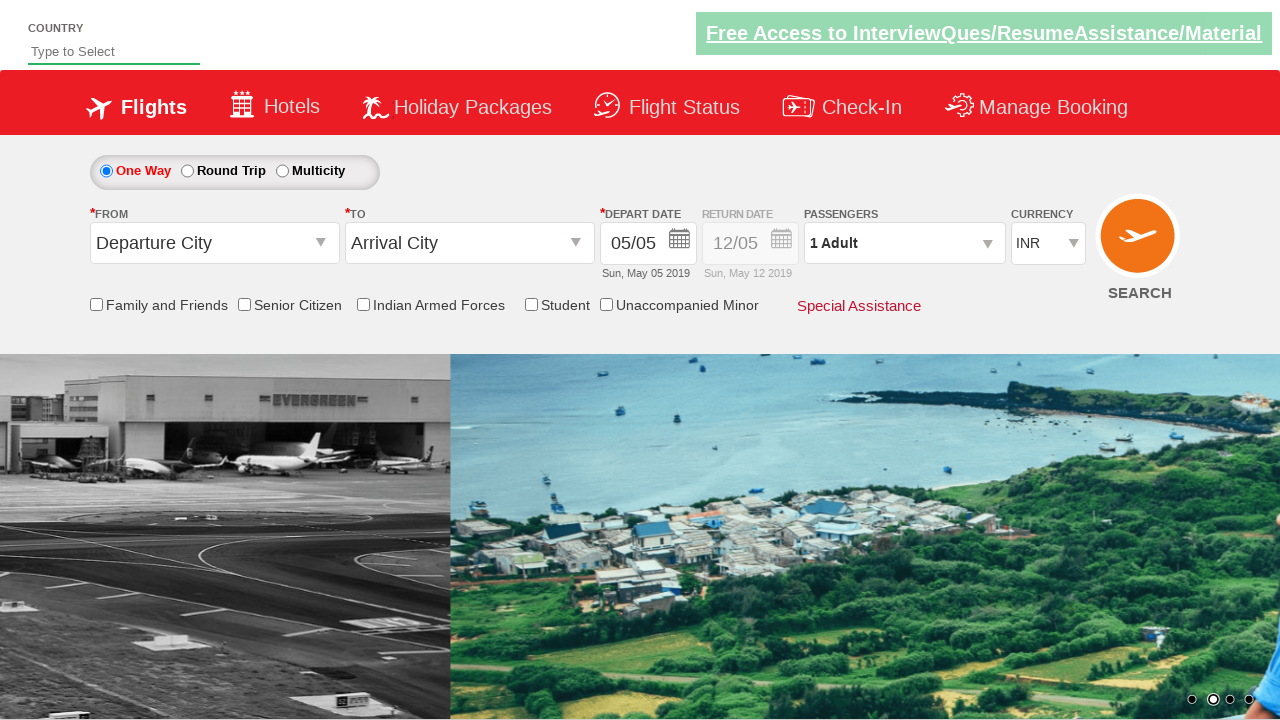

Retrieved style attribute from return date container element
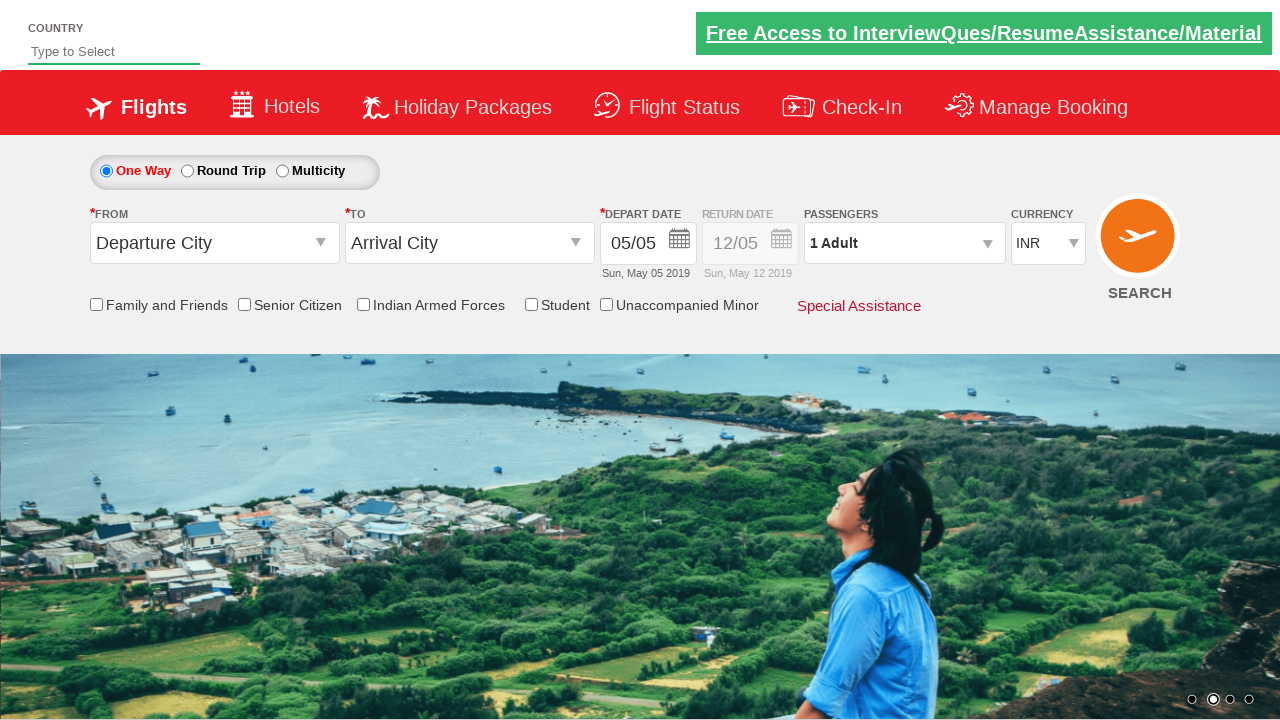

Verified return date container is initially disabled with opacity 0.5
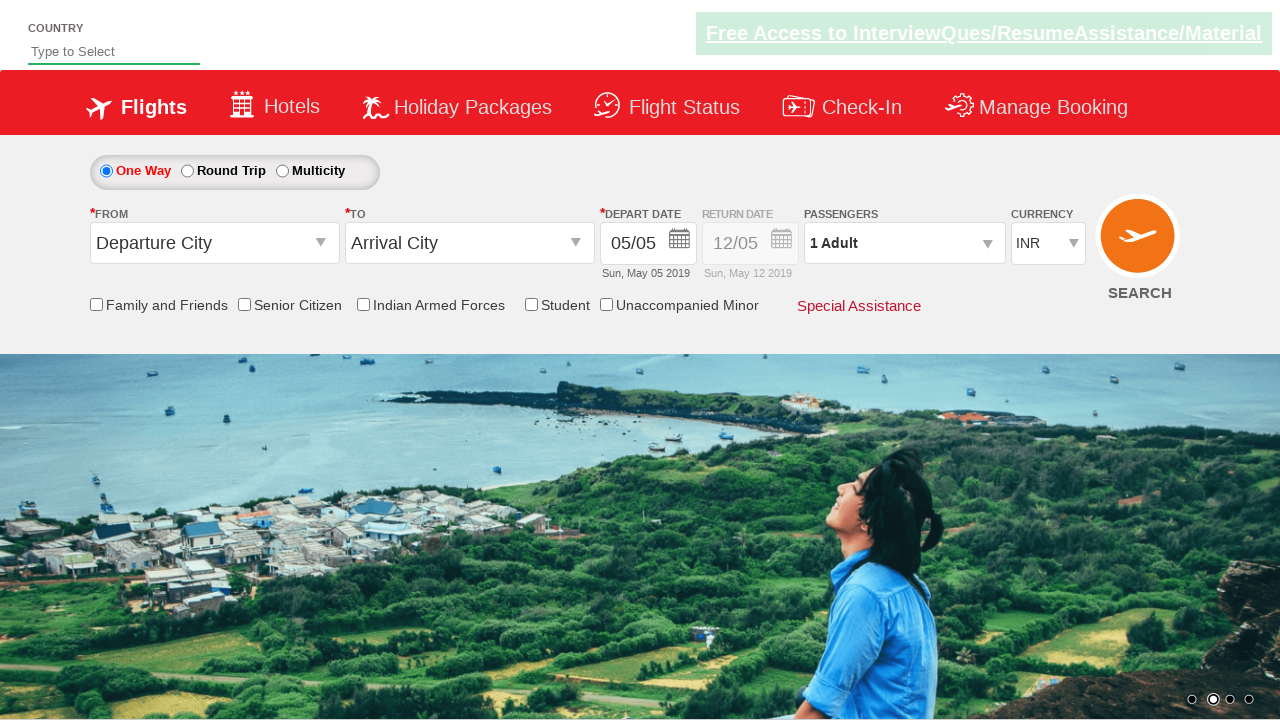

Clicked RoundTrip radio button at (187, 171) on input[value='RoundTrip']
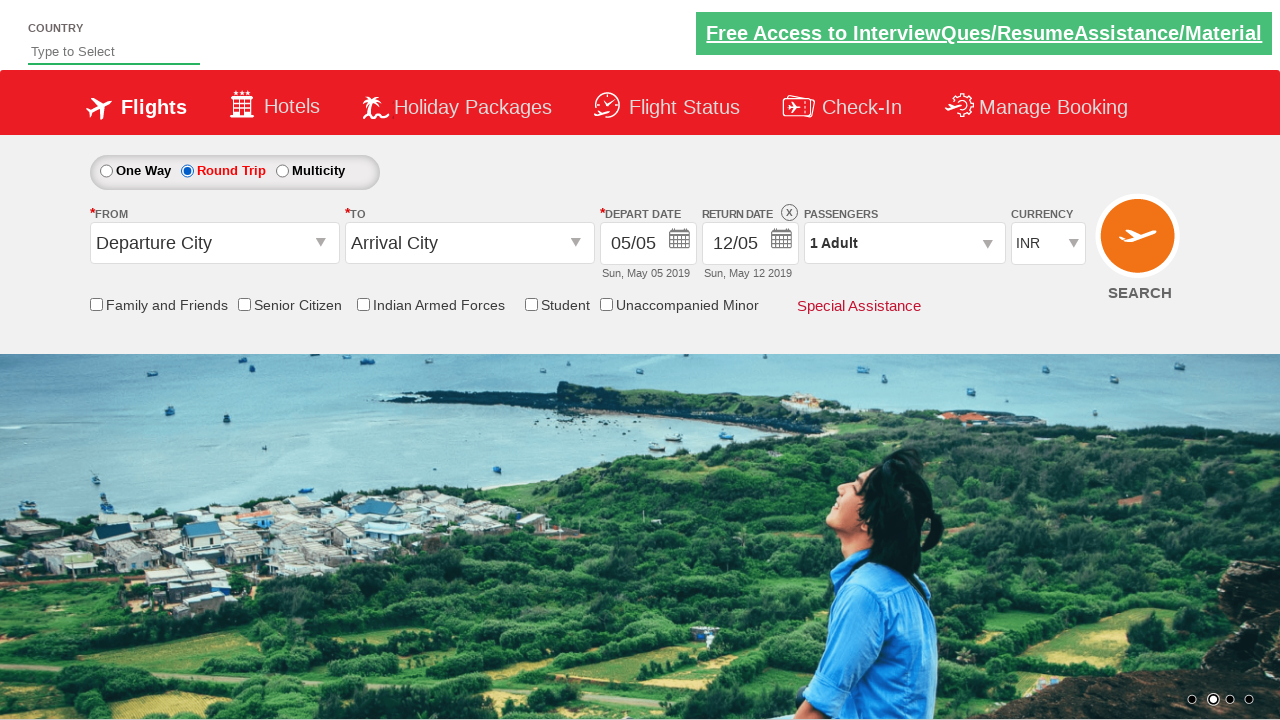

Verified return date container is now enabled with opacity 1
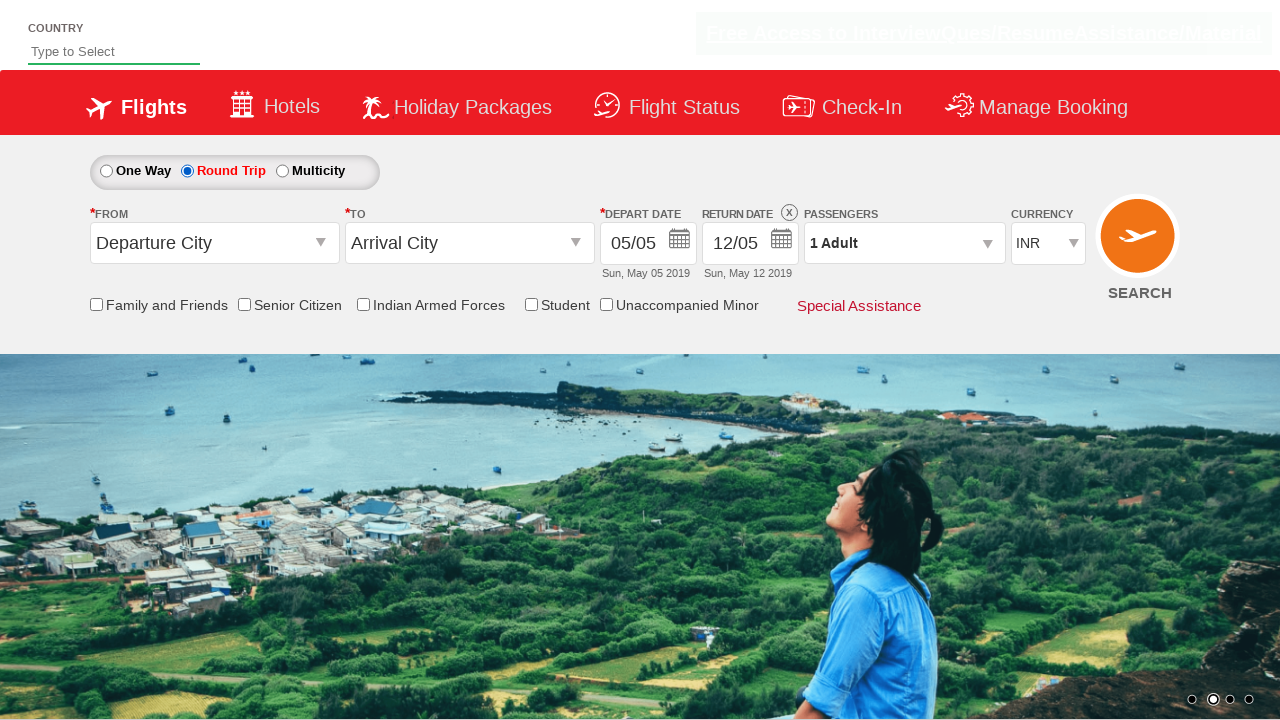

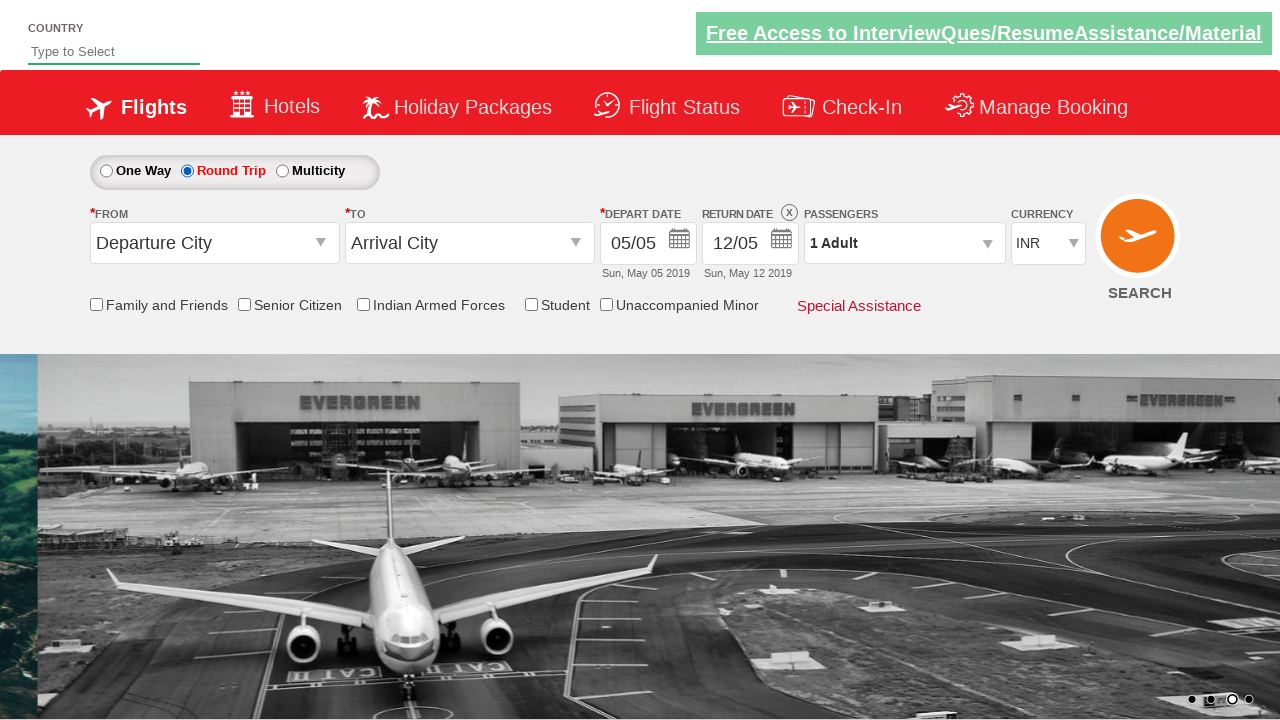